Tests sorting the Email column in ascending order by clicking the column header and verifying the email values are sorted alphabetically.

Starting URL: http://the-internet.herokuapp.com/tables

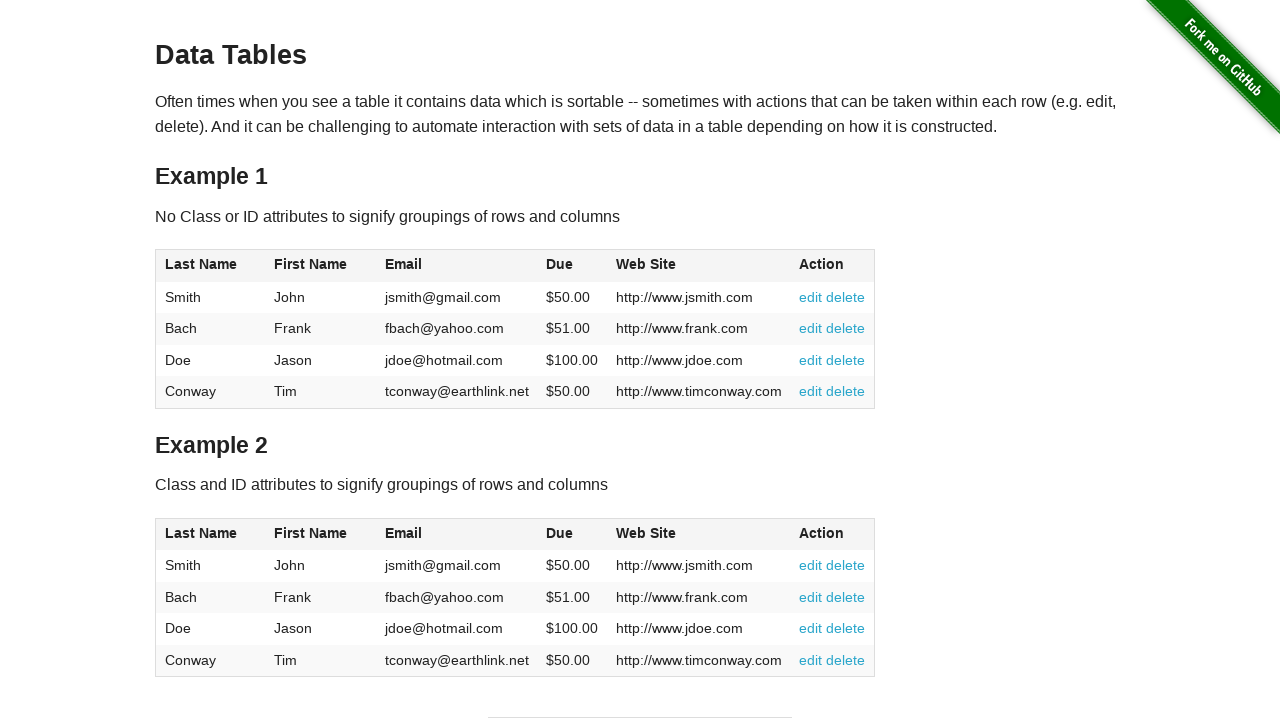

Clicked Email column header to sort ascending at (457, 266) on #table1 thead tr th:nth-of-type(3)
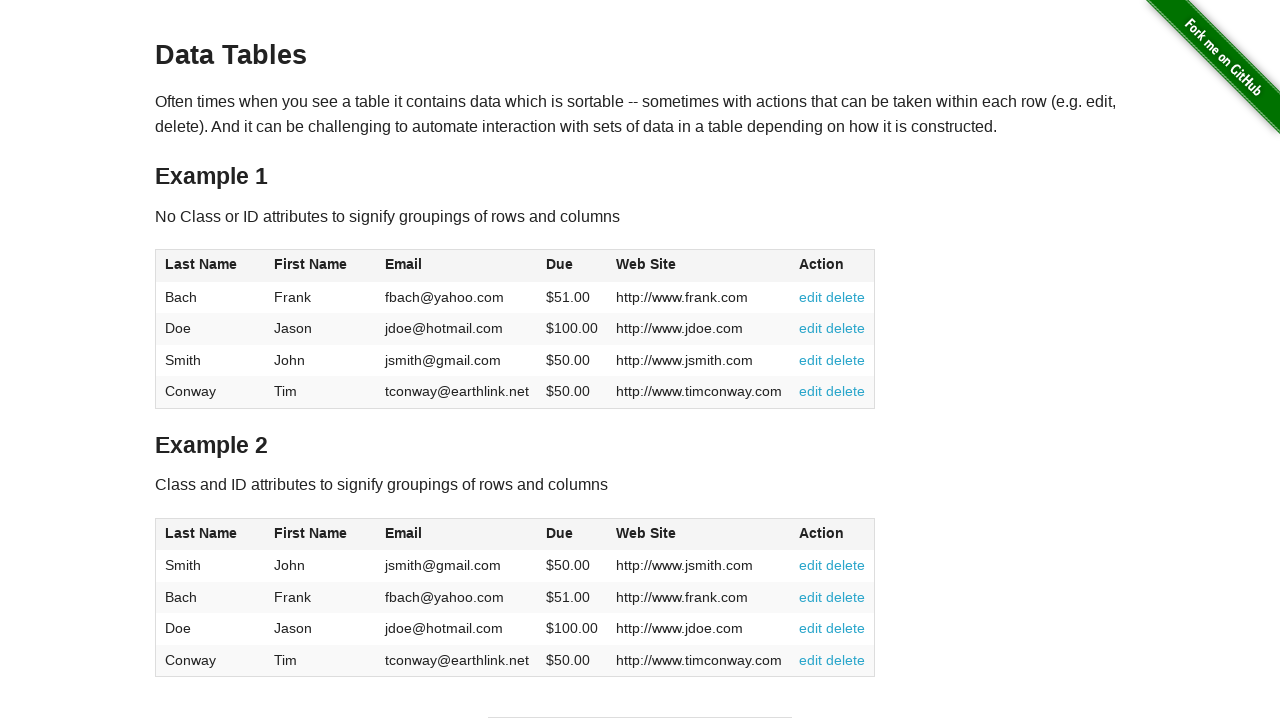

Table email data loaded and ready
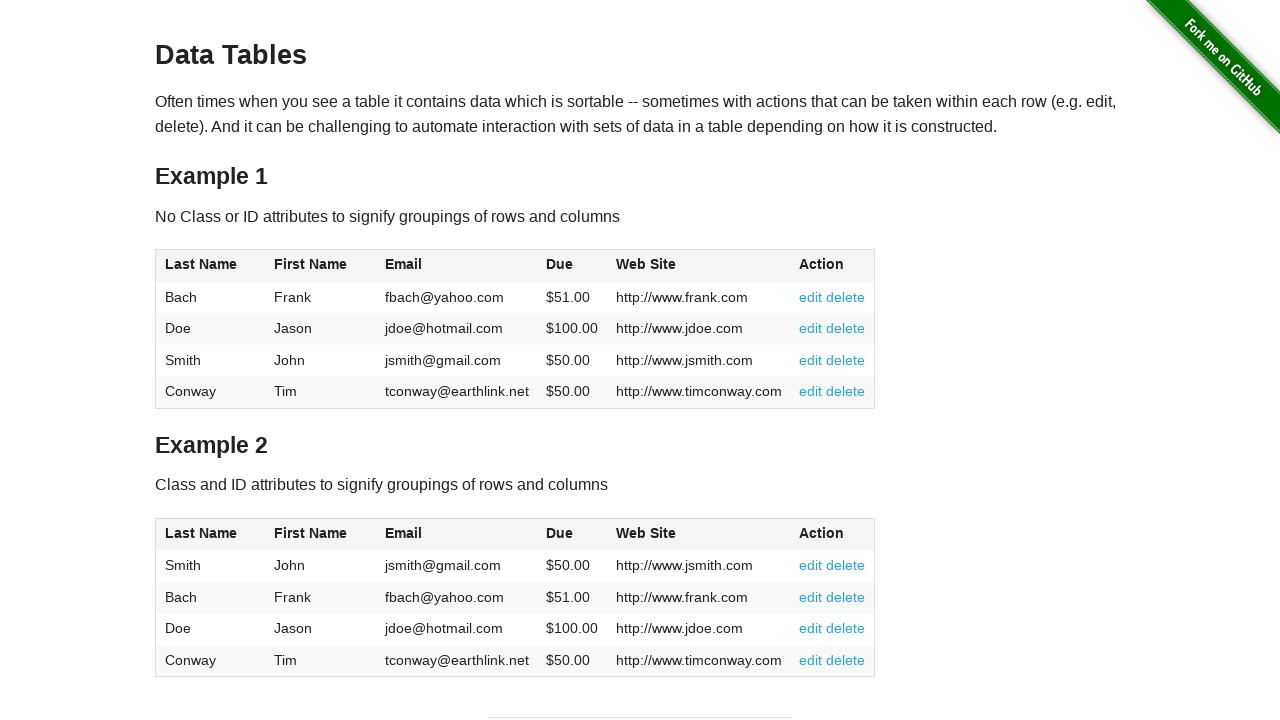

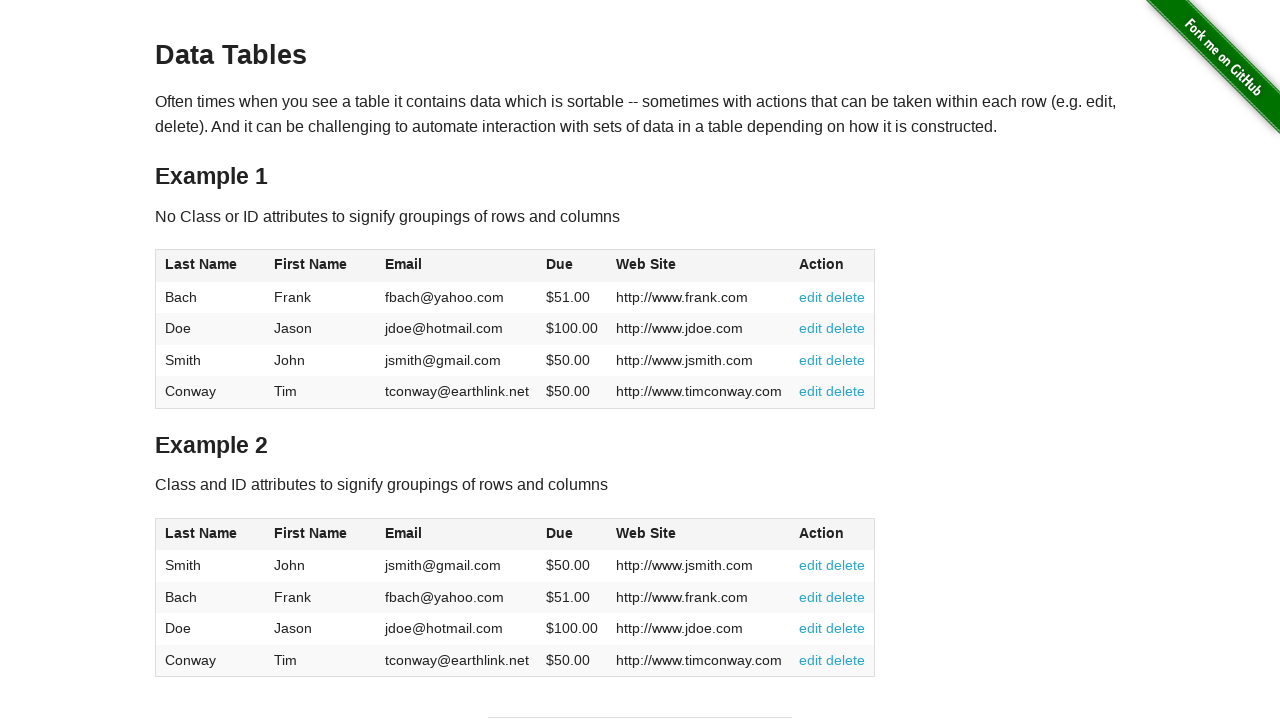